Tests that there are 10 languages whose names start with digits on the site.

Starting URL: http://www.99-bottles-of-beer.net/

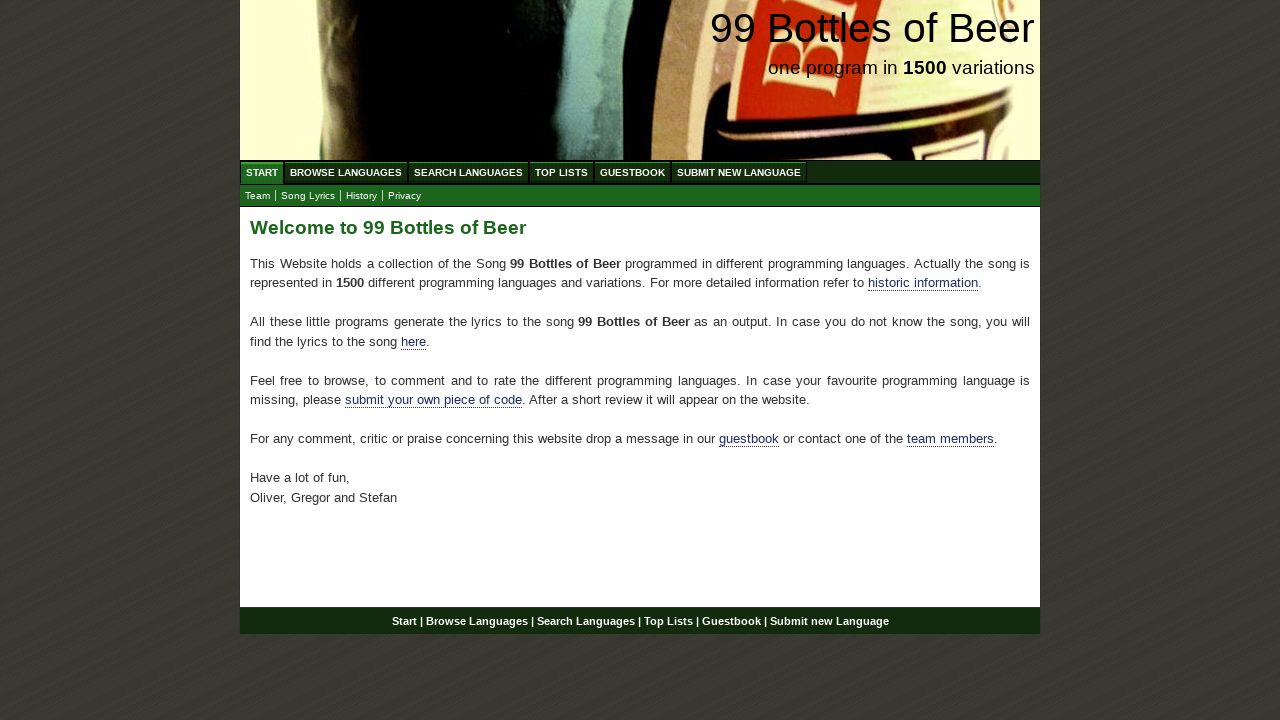

Clicked on Browse Languages menu at (346, 172) on xpath=//li/a[@href='/abc.html']
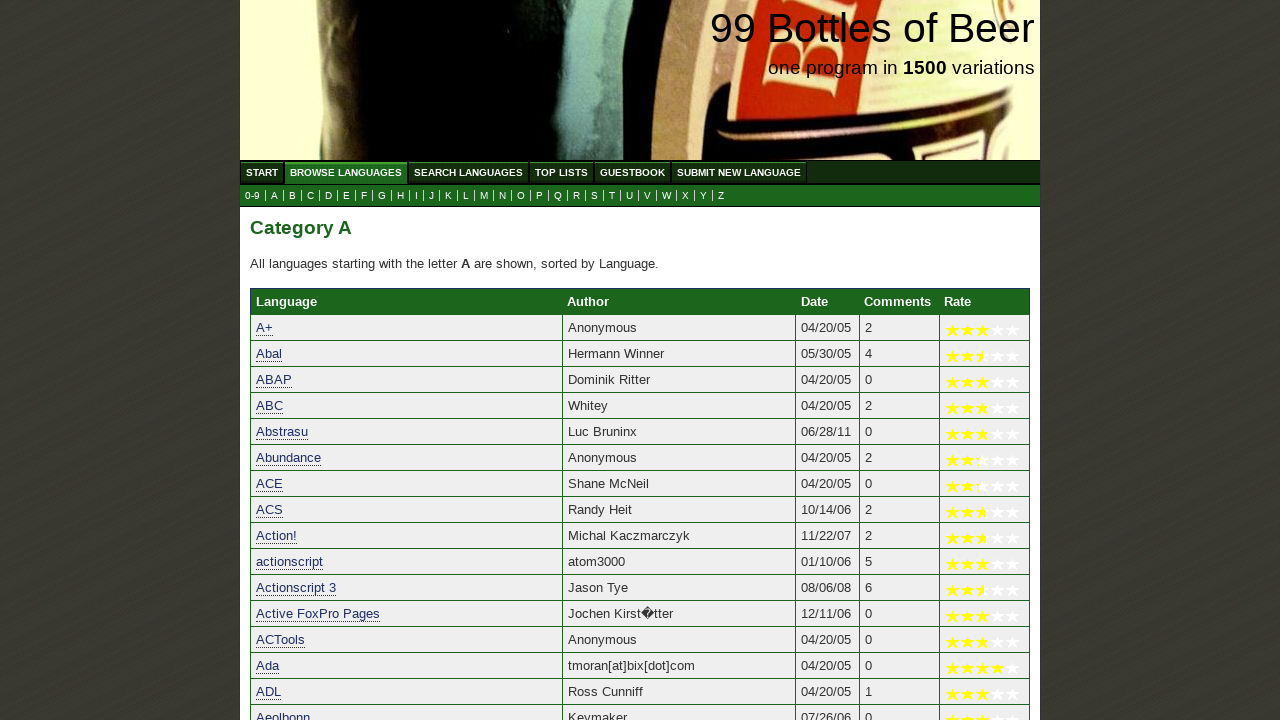

Clicked on 0-9 submenu to view languages starting with digits at (252, 196) on xpath=//a[@href='0.html']
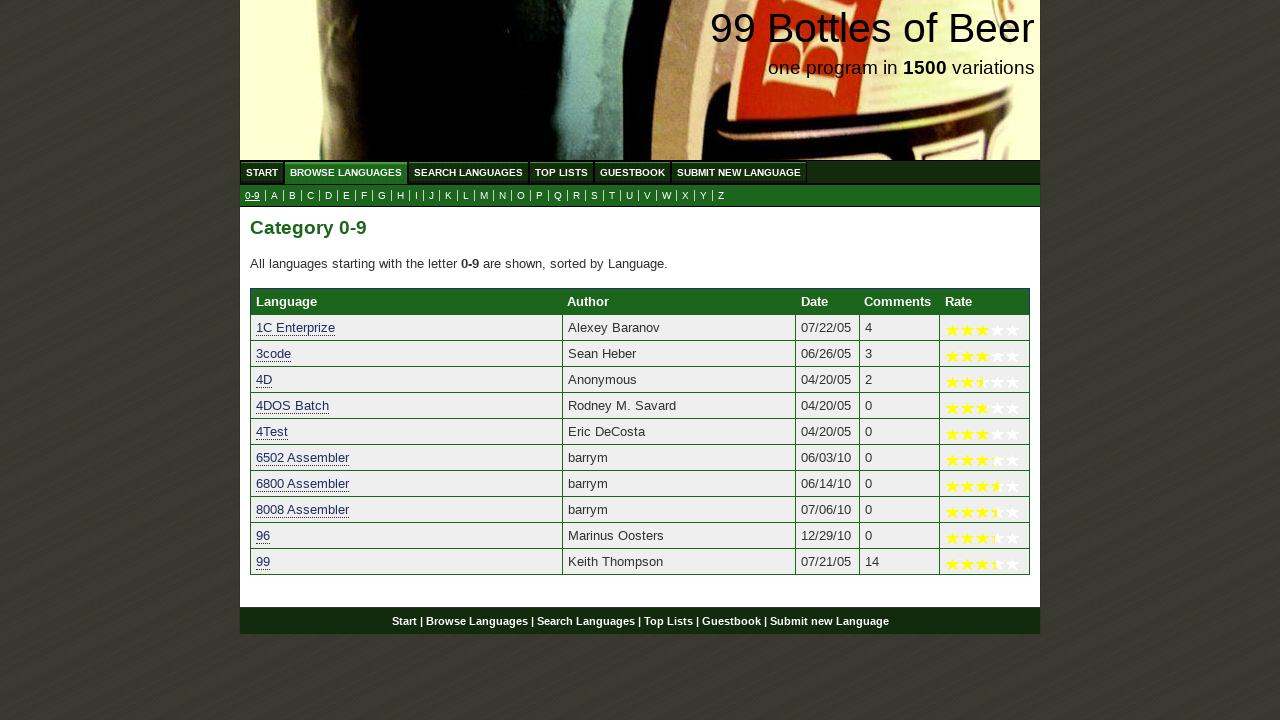

Waited for language table rows to load
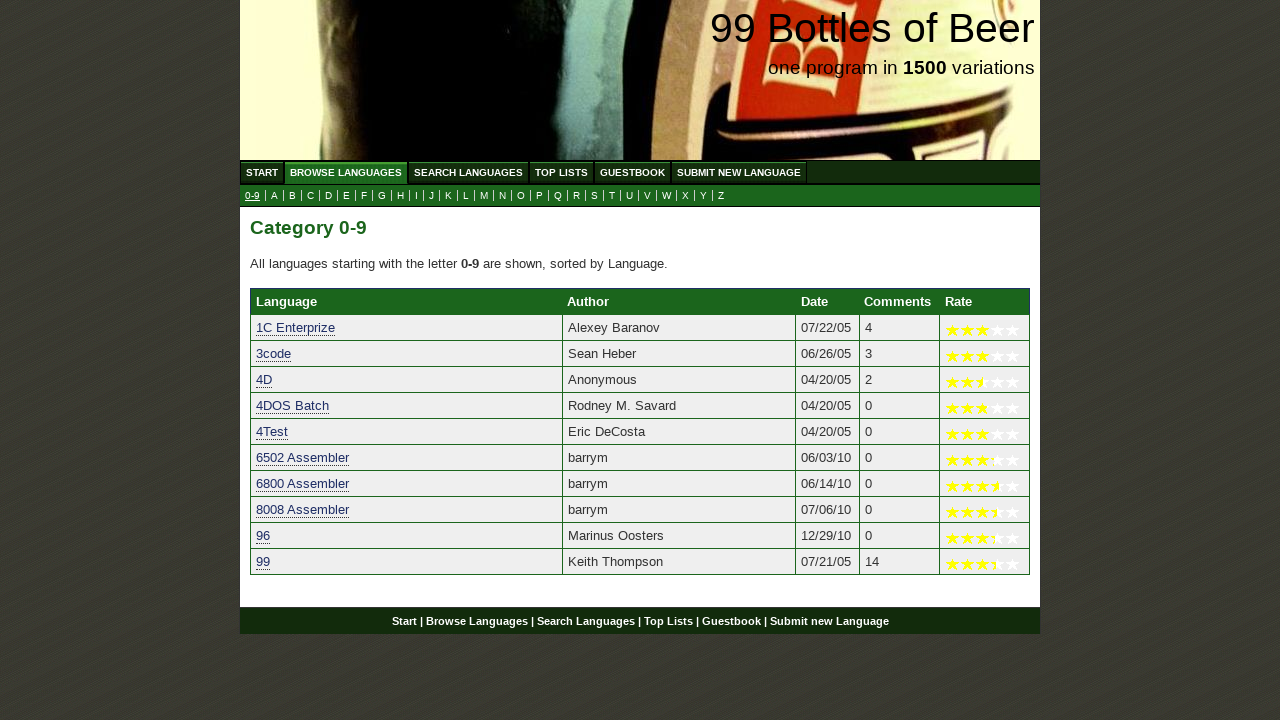

Retrieved all language table rows (11 total)
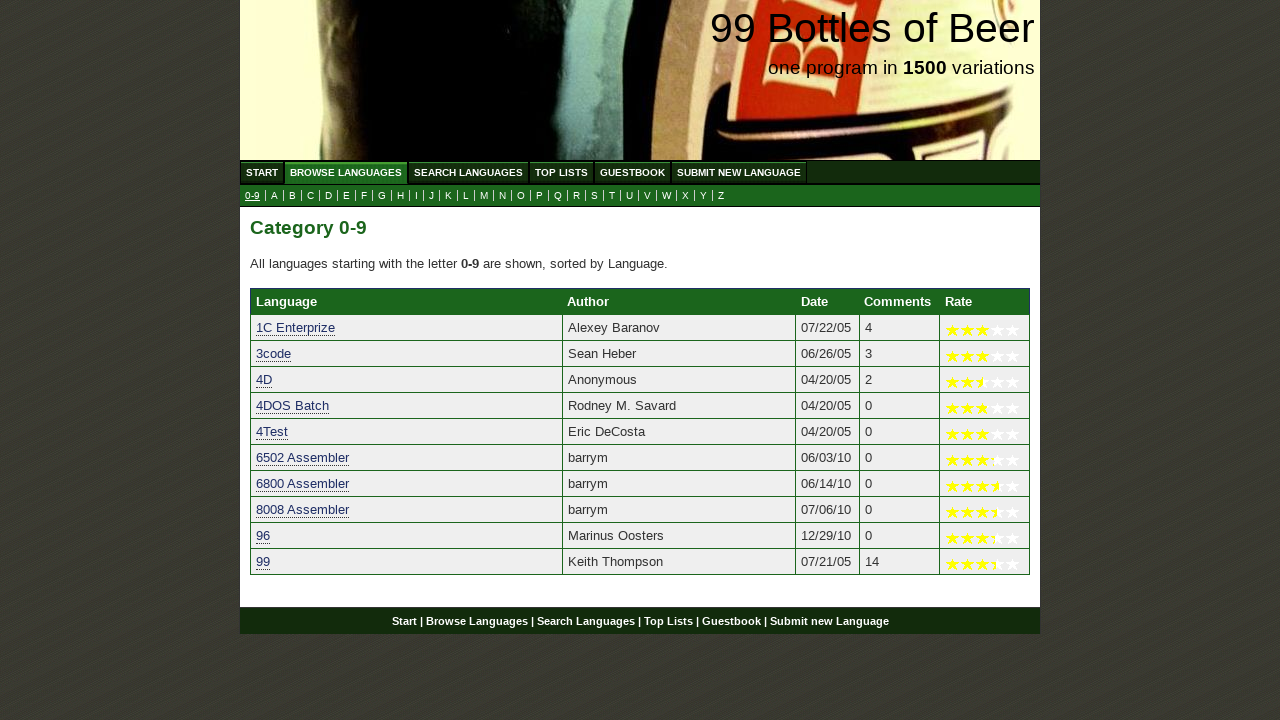

Calculated language count excluding header: 10
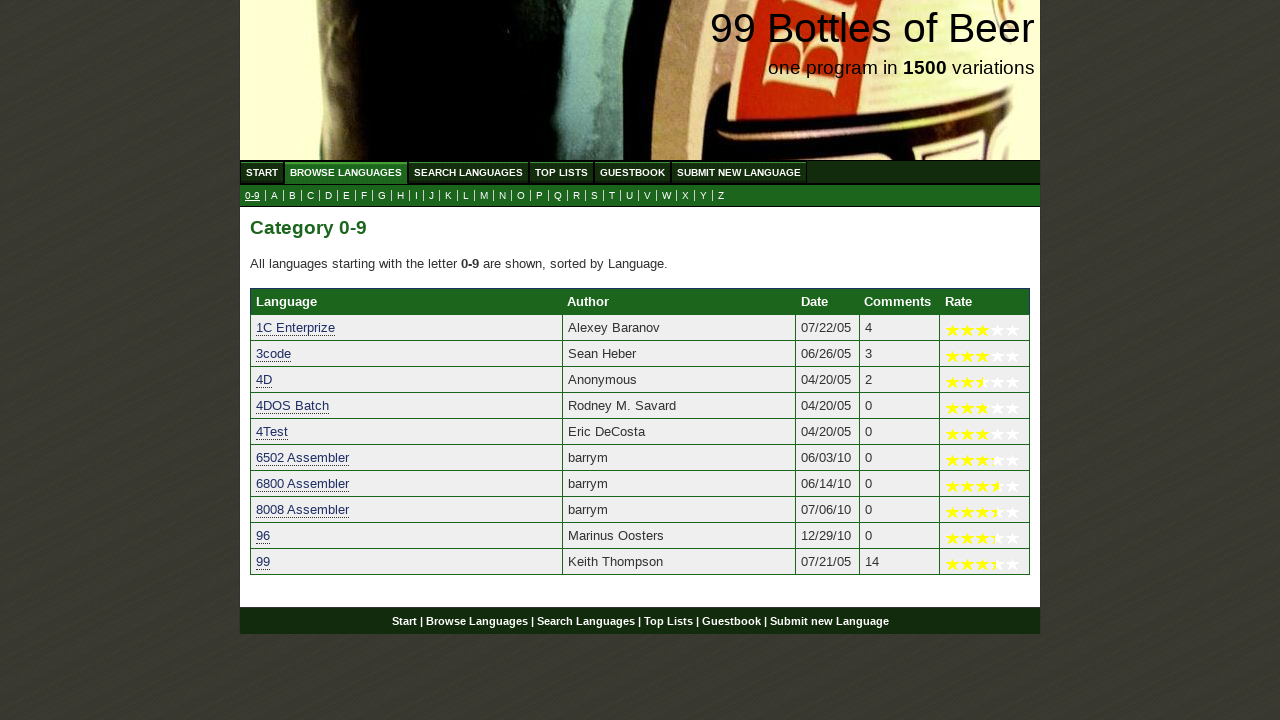

Assertion passed: exactly 10 languages start with digits
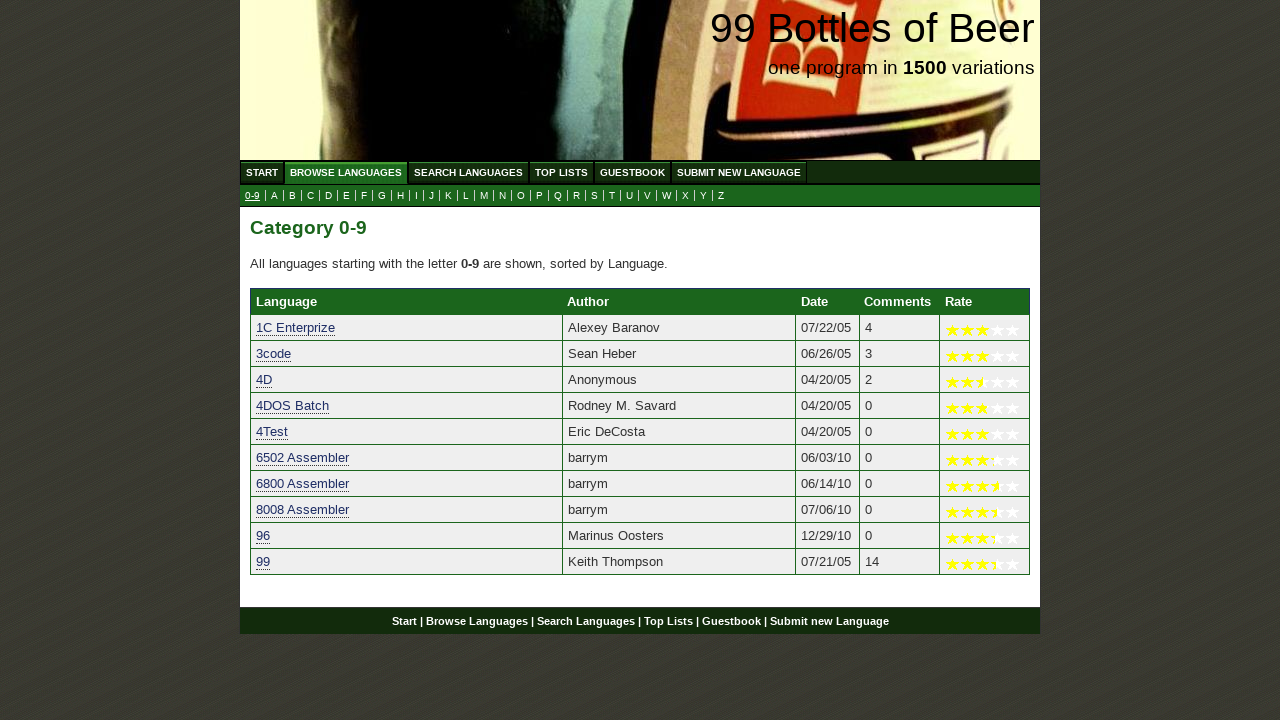

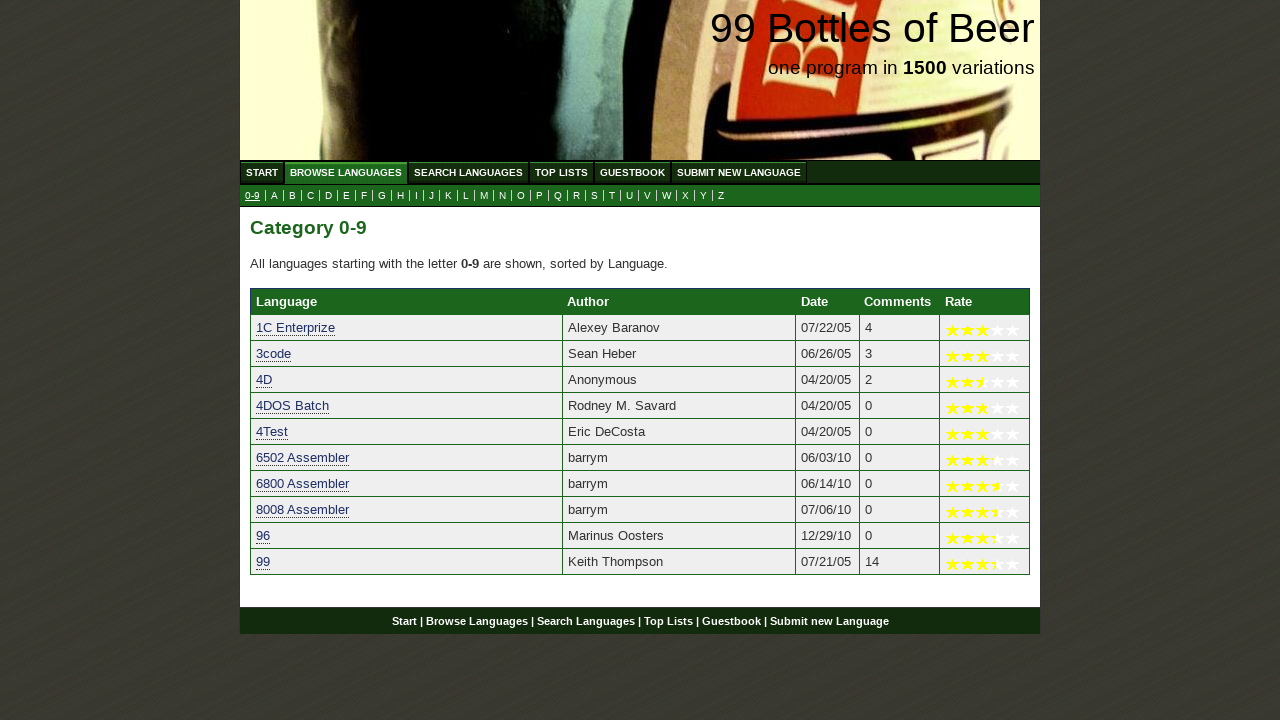